Tests text input functionality by entering text and clicking a button to verify the input is displayed

Starting URL: http://uitestingplayground.com/textinput

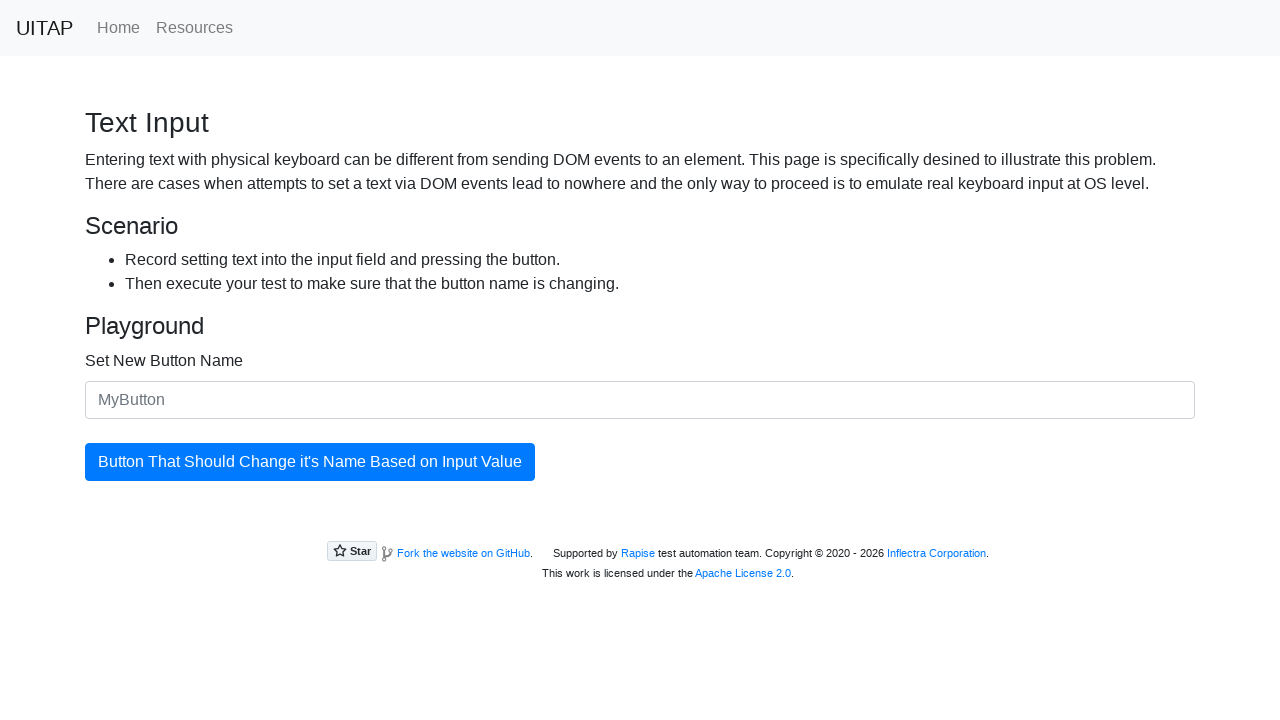

Entered 'Murat' in the text input field on #newButtonName
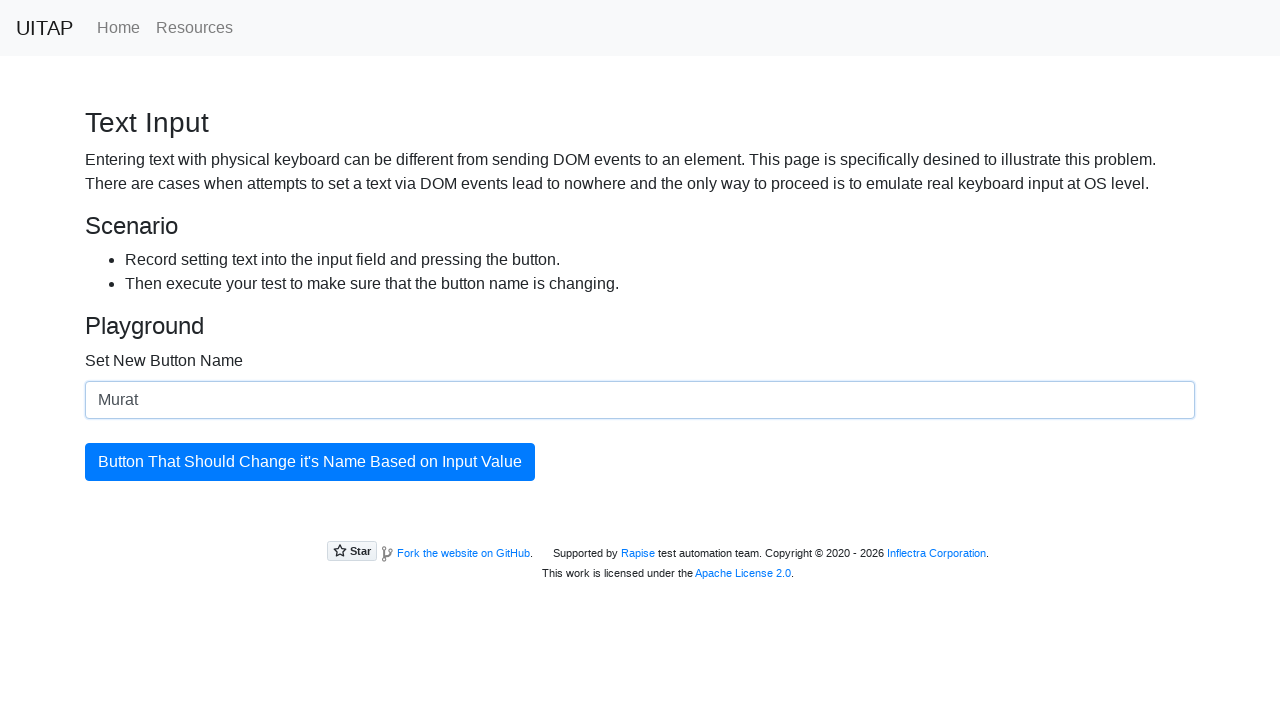

Clicked the submit button to update the button text at (310, 462) on #updatingButton
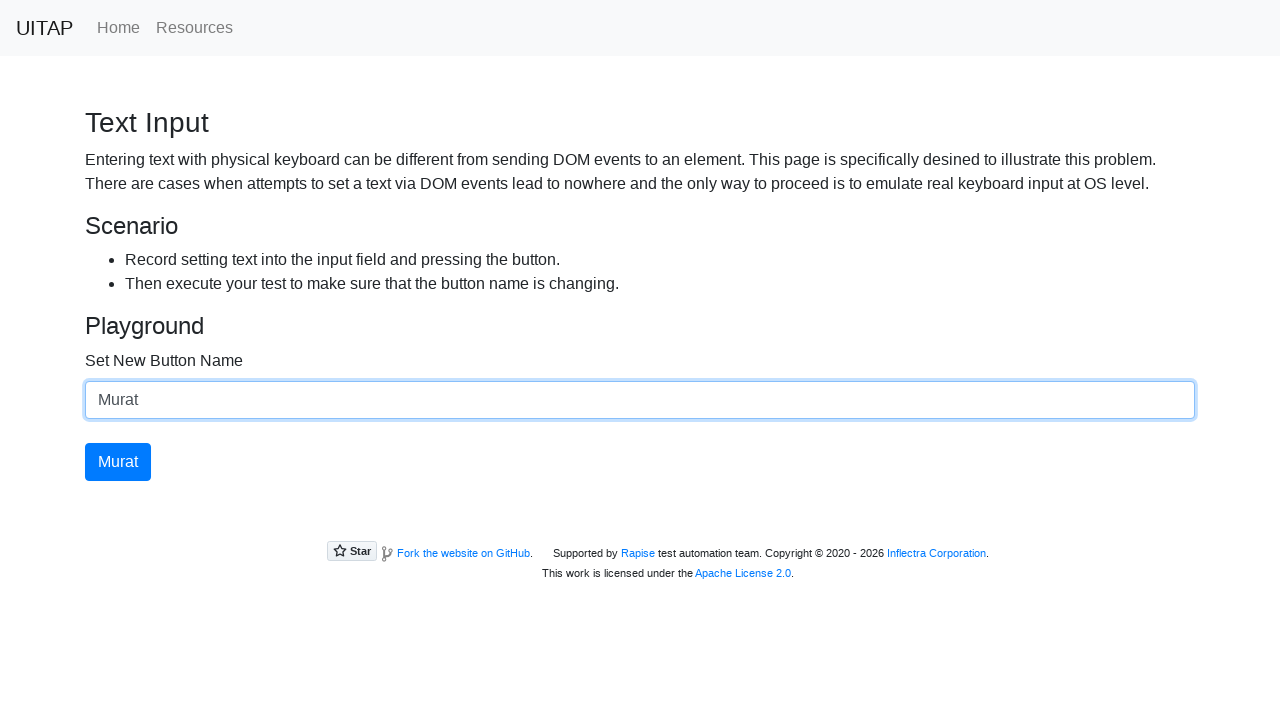

Verified button text updated to 'Murat'
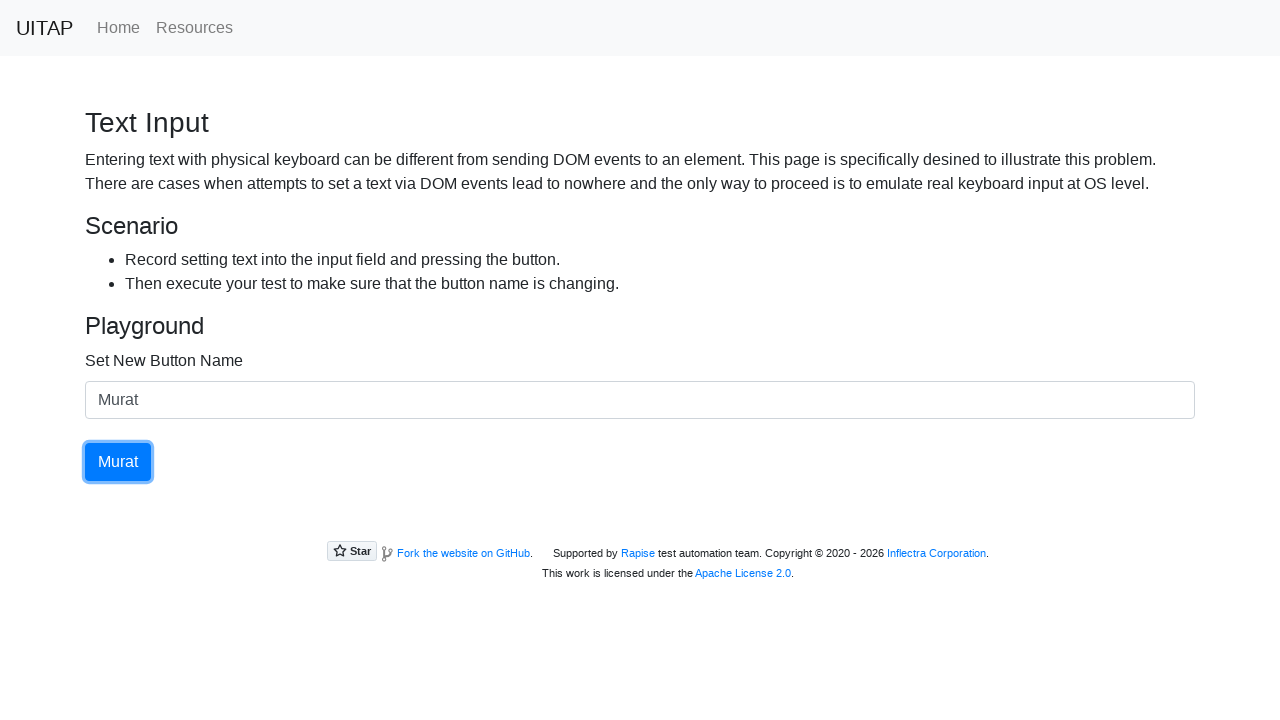

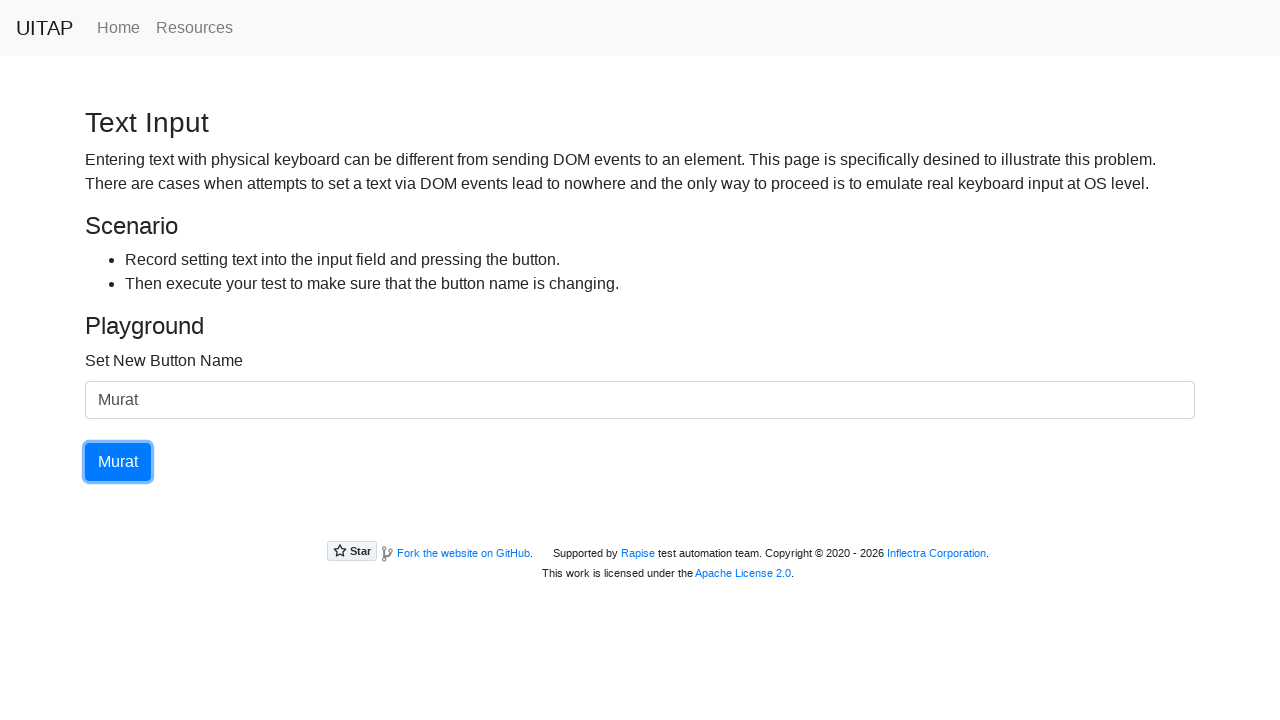